Verifies that the page has a title containing "React" by navigating to the site and checking the page title.

Starting URL: https://usany.github.io/

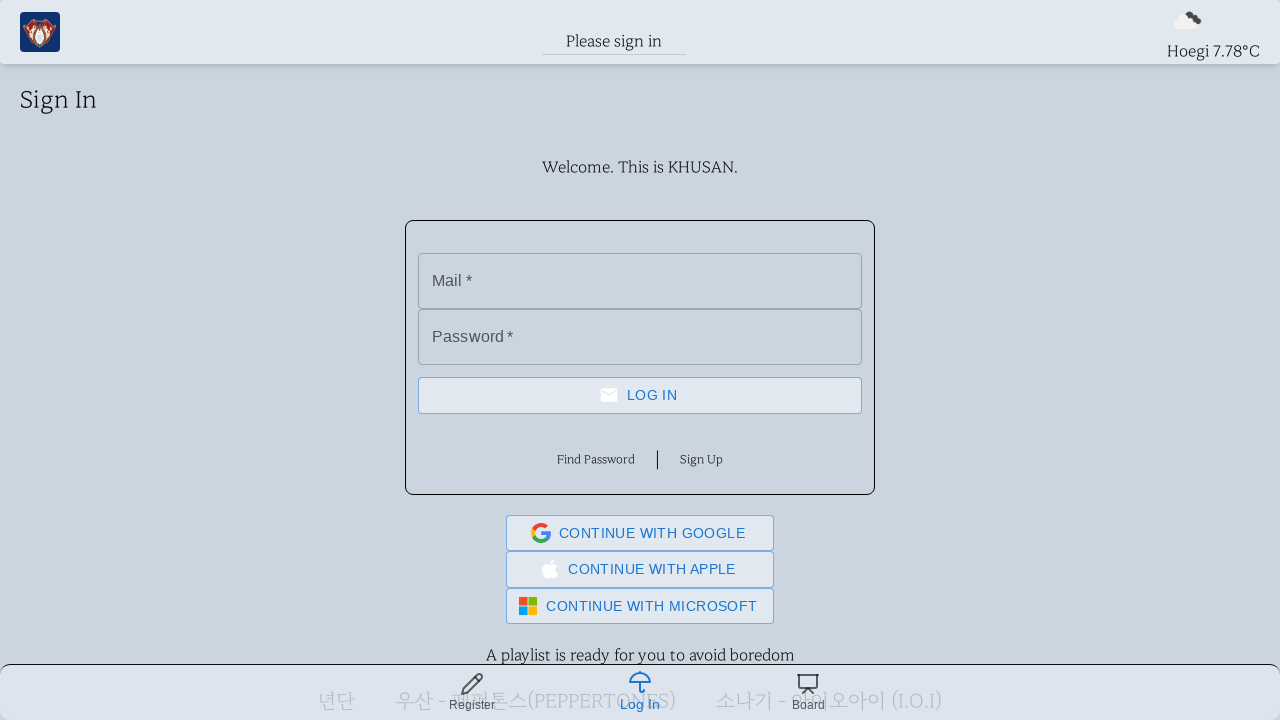

Page loaded and DOM content ready
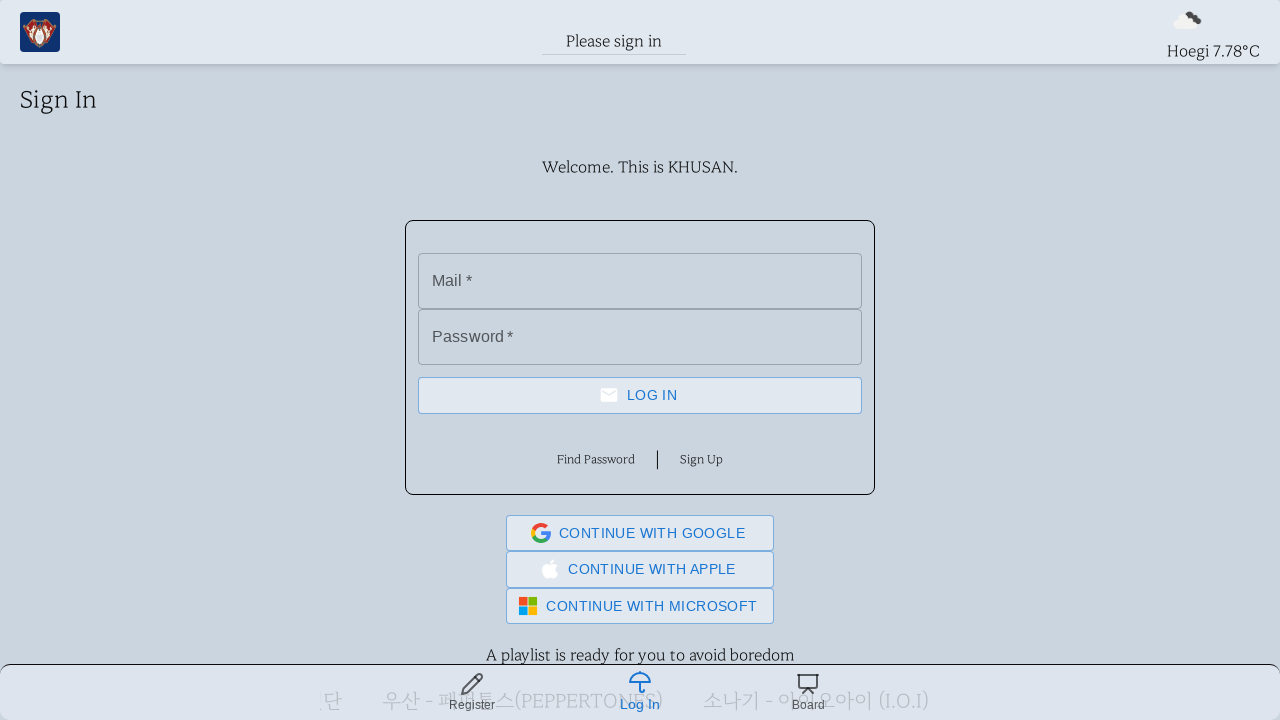

Verified page title contains 'React'
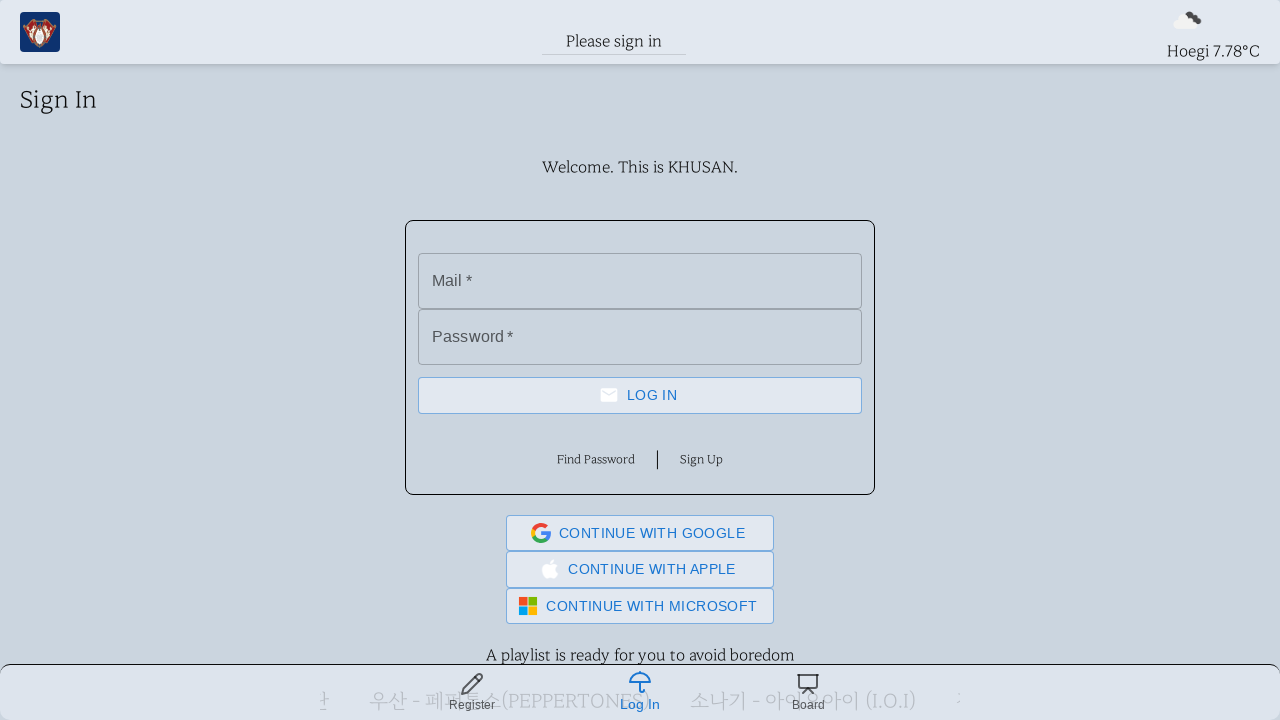

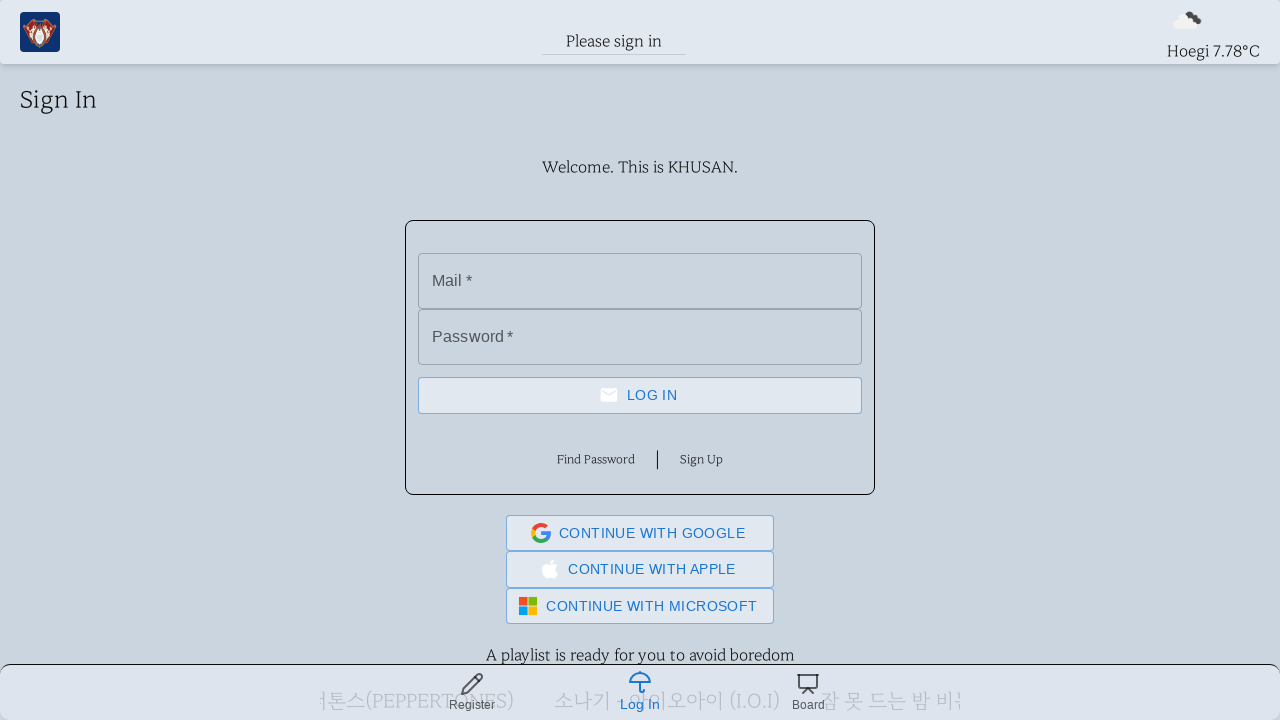